Tests a laminate flooring calculator by entering room dimensions, laminate specifications, pricing, and layout options, then clicking calculate and verifying the calculated results including area, number of pieces, packs, price, and leftovers.

Starting URL: https://masterskayapola.ru/kalkulyator/laminata.html

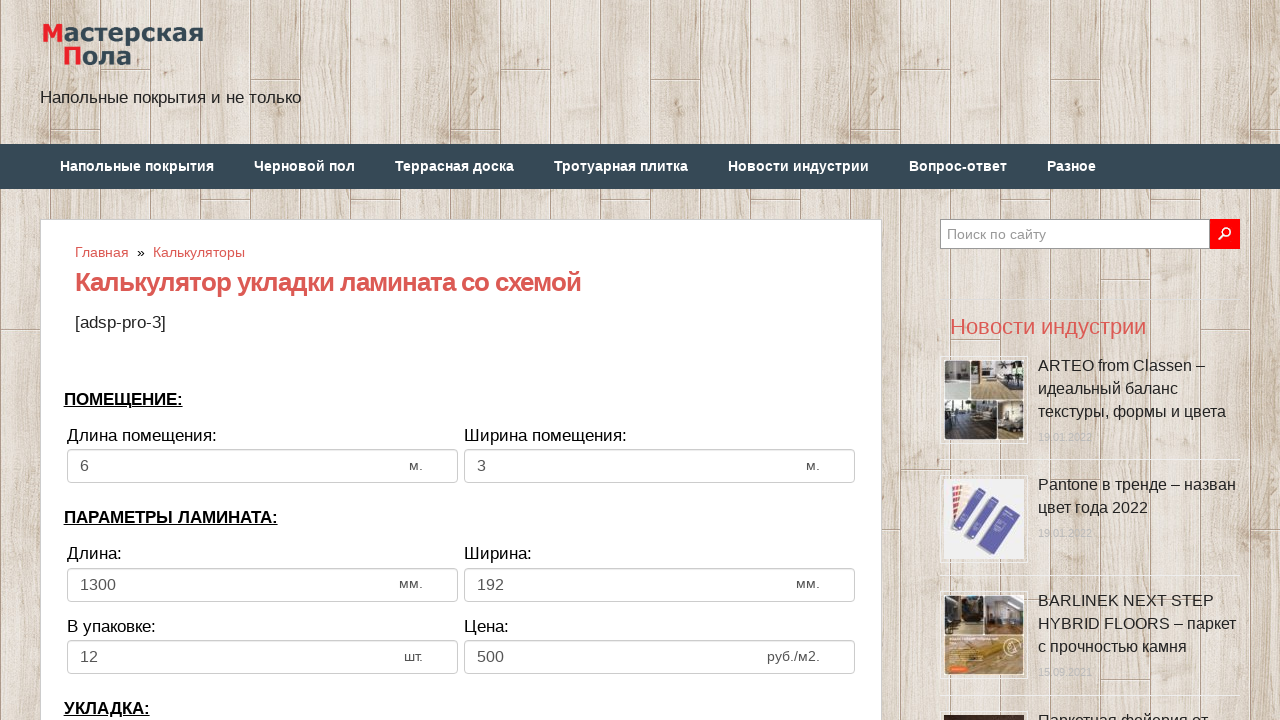

Entered room length: 8 on input[name='calc_roomwidth']
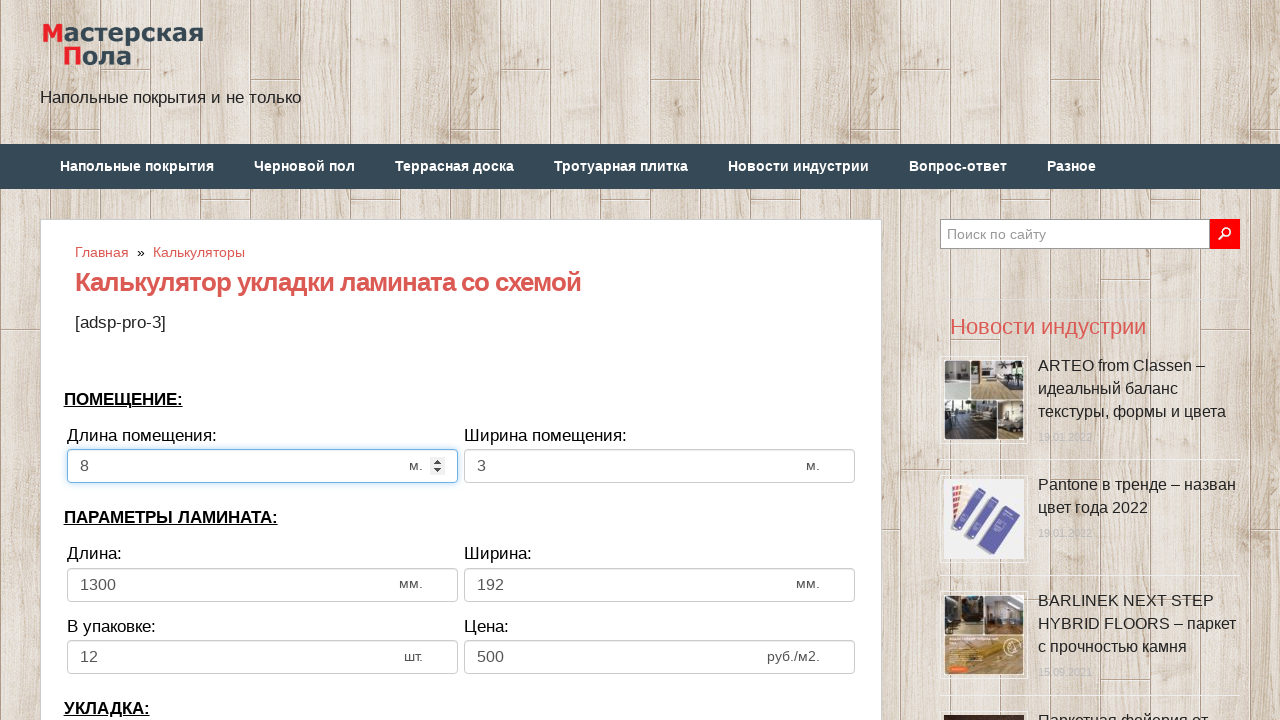

Entered room width: 4 on input[name='calc_roomheight']
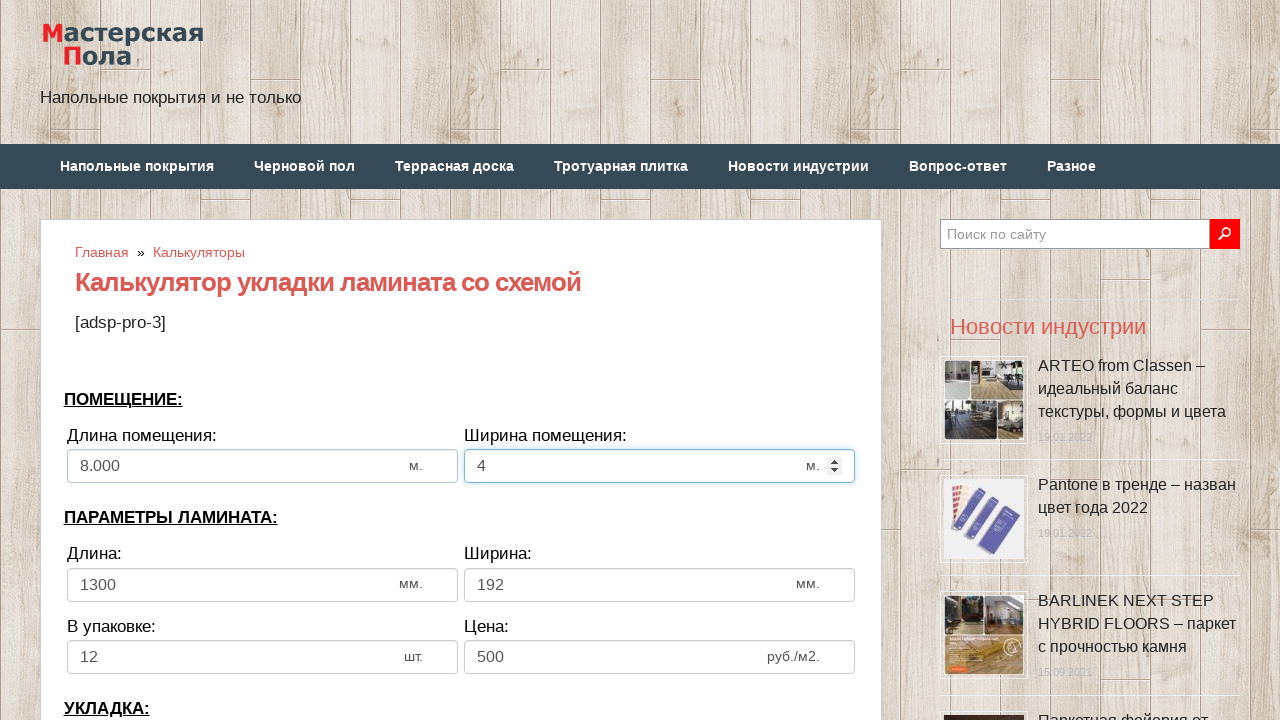

Entered laminate length: 1500 on input[name='calc_lamwidth']
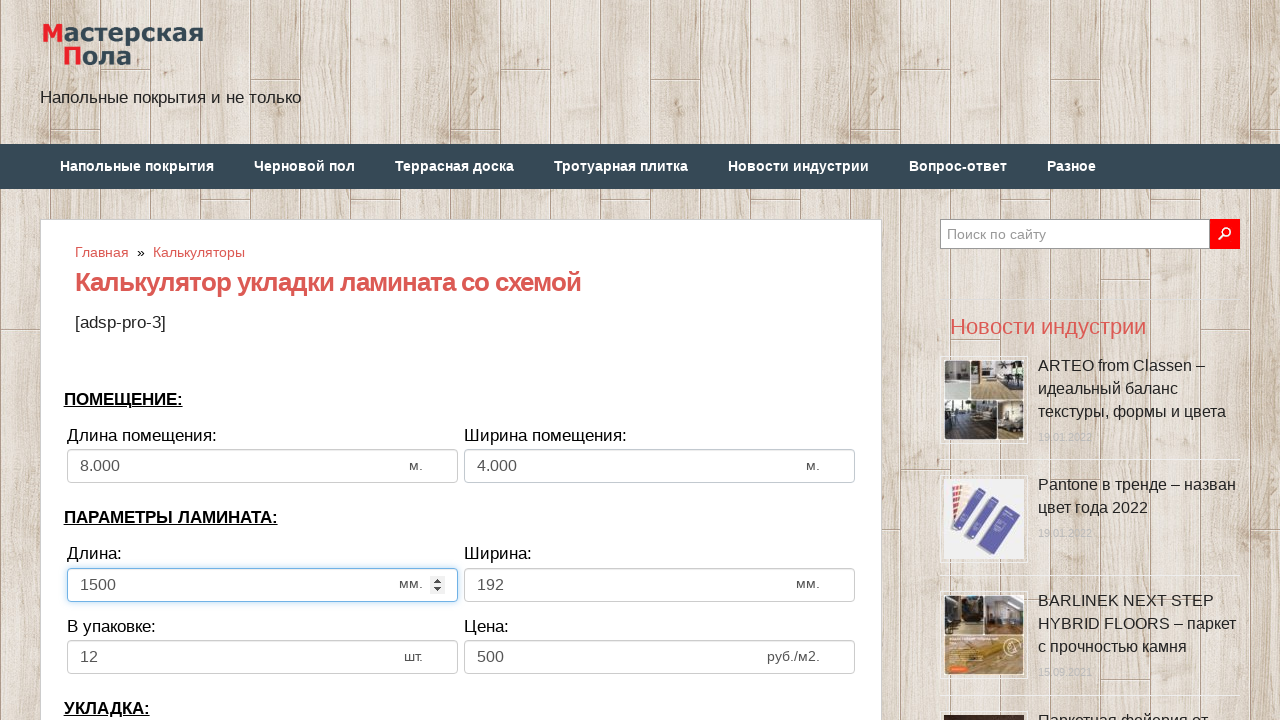

Entered laminate width: 200 on input[name='calc_lamheight']
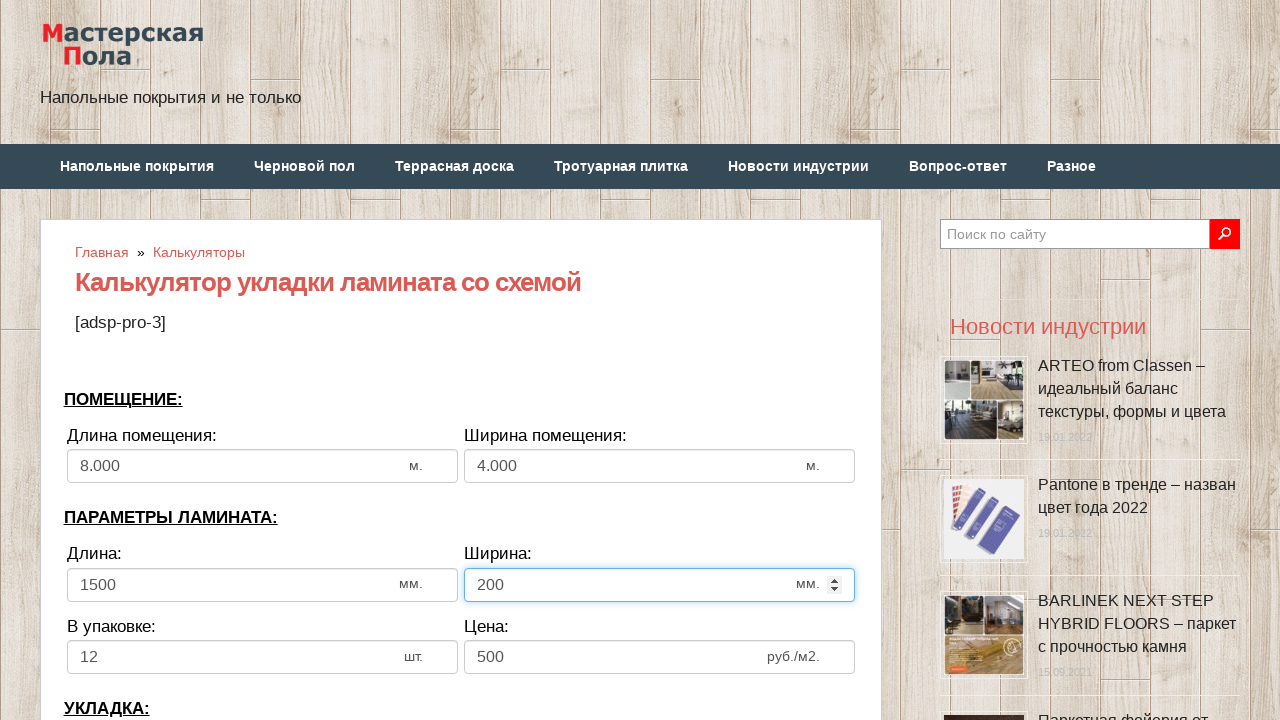

Entered pieces per pack: 15 on input[name='calc_inpack']
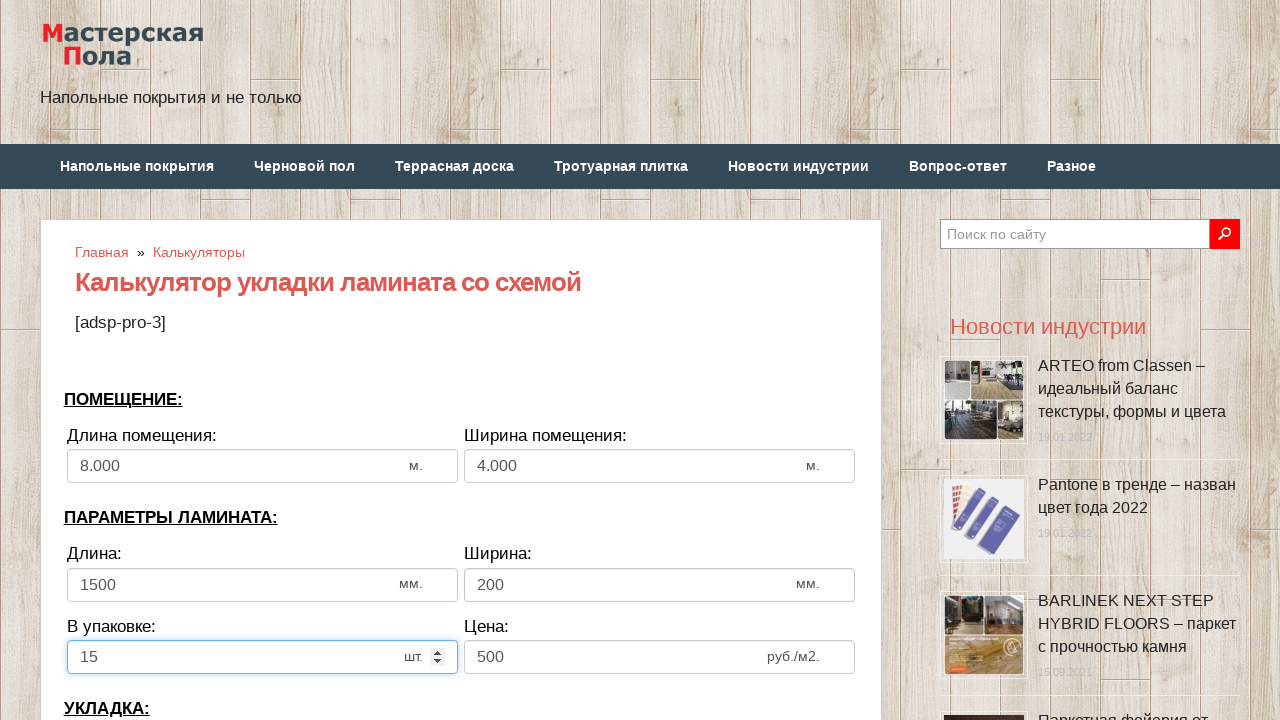

Entered price: 700 on input[name='calc_price']
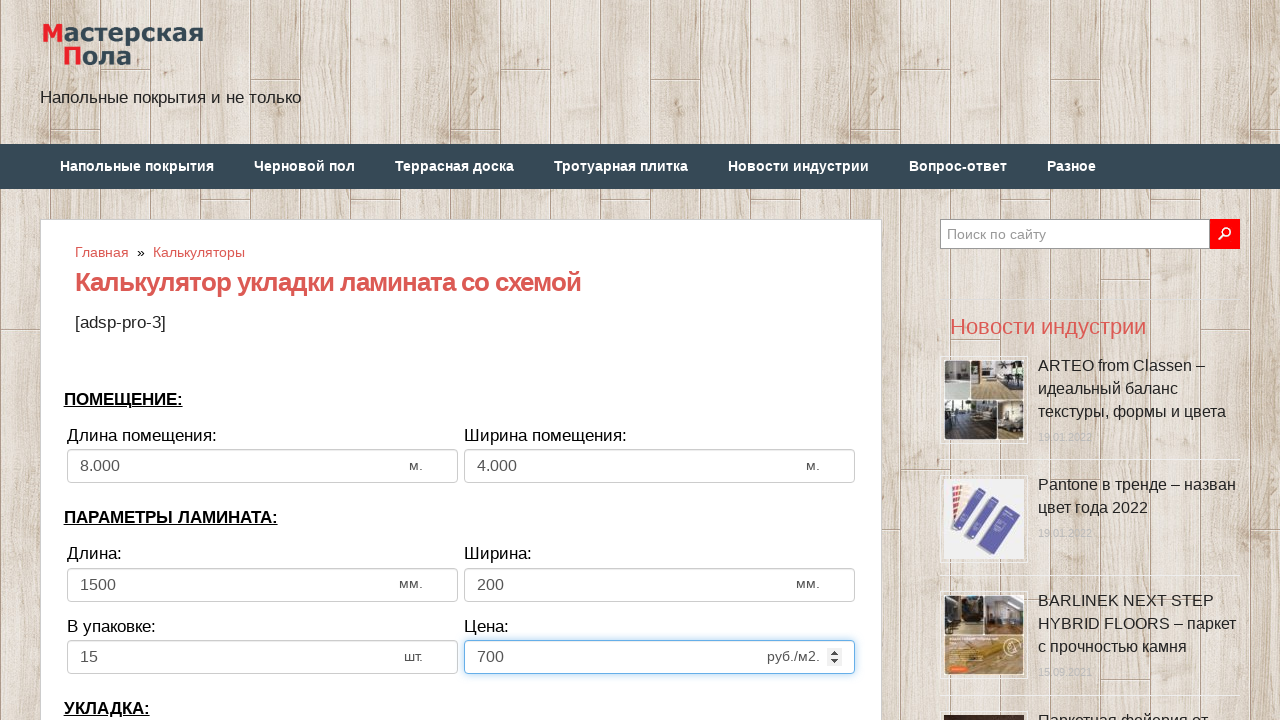

Selected laying direction: horizontal (toh) on select[name='calc_direct']
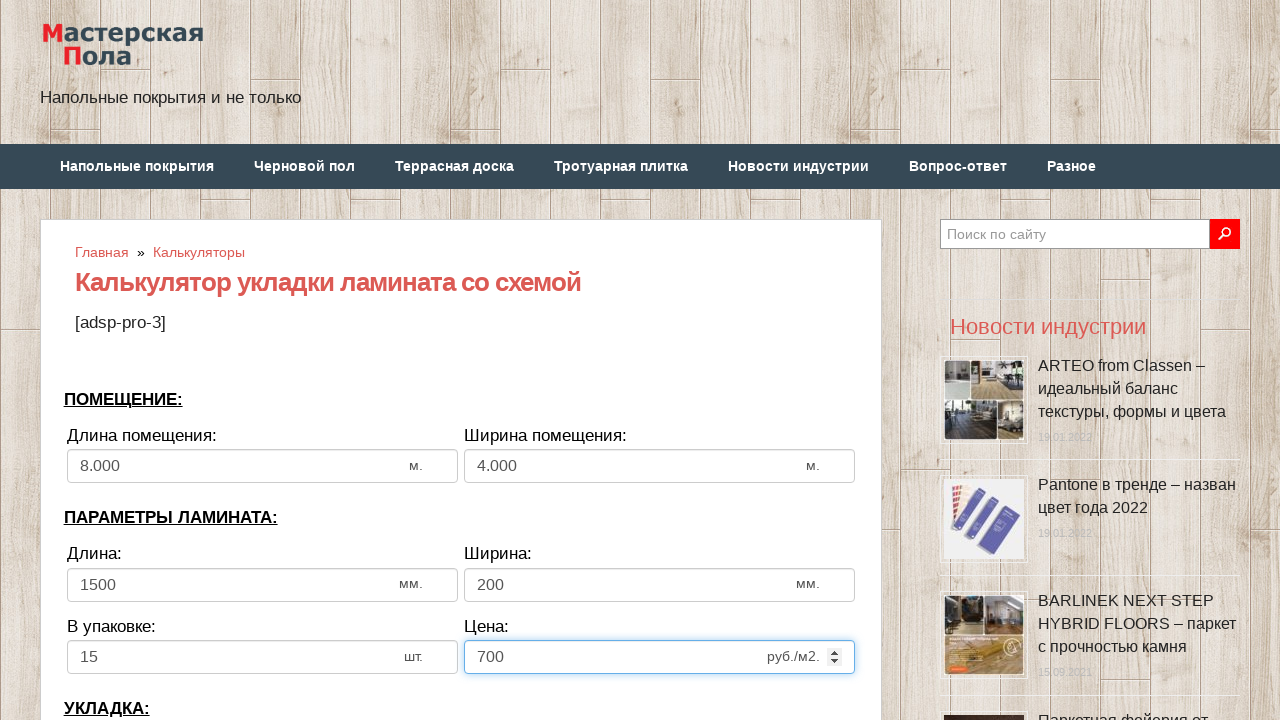

Entered row offset: 400 on input[name='calc_bias']
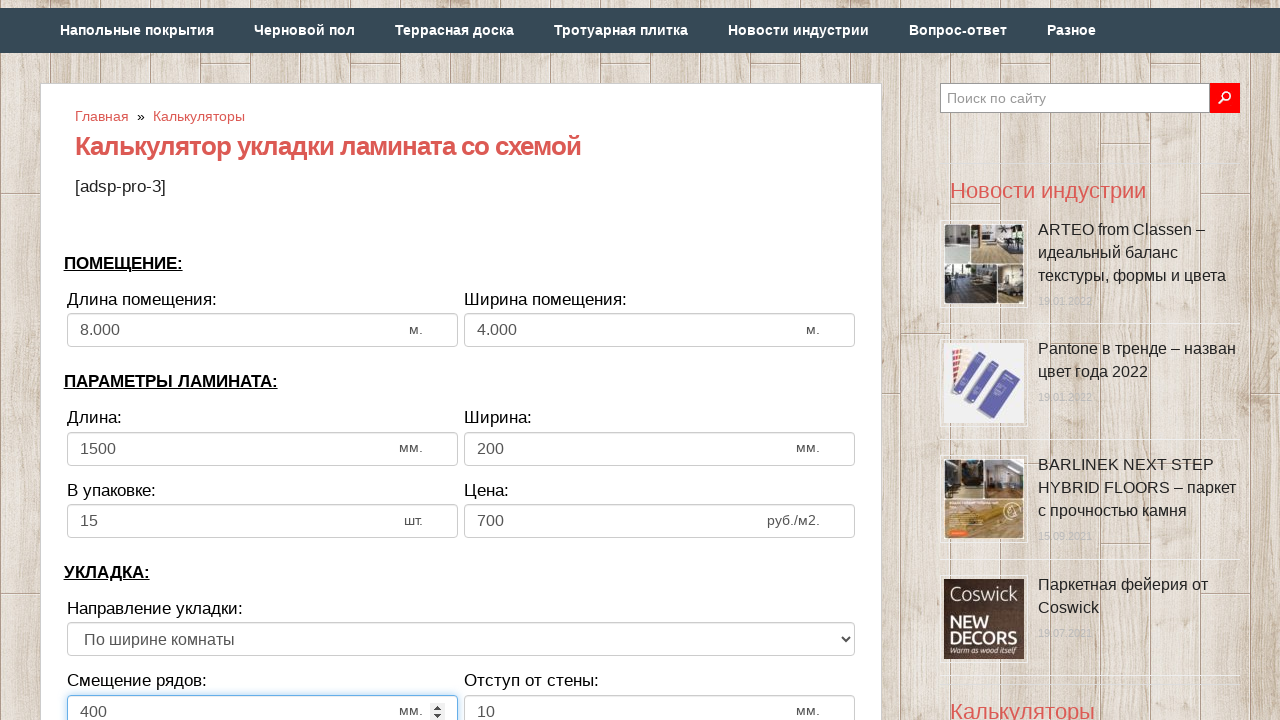

Entered wall indent: 15 on input[name='calc_walldist']
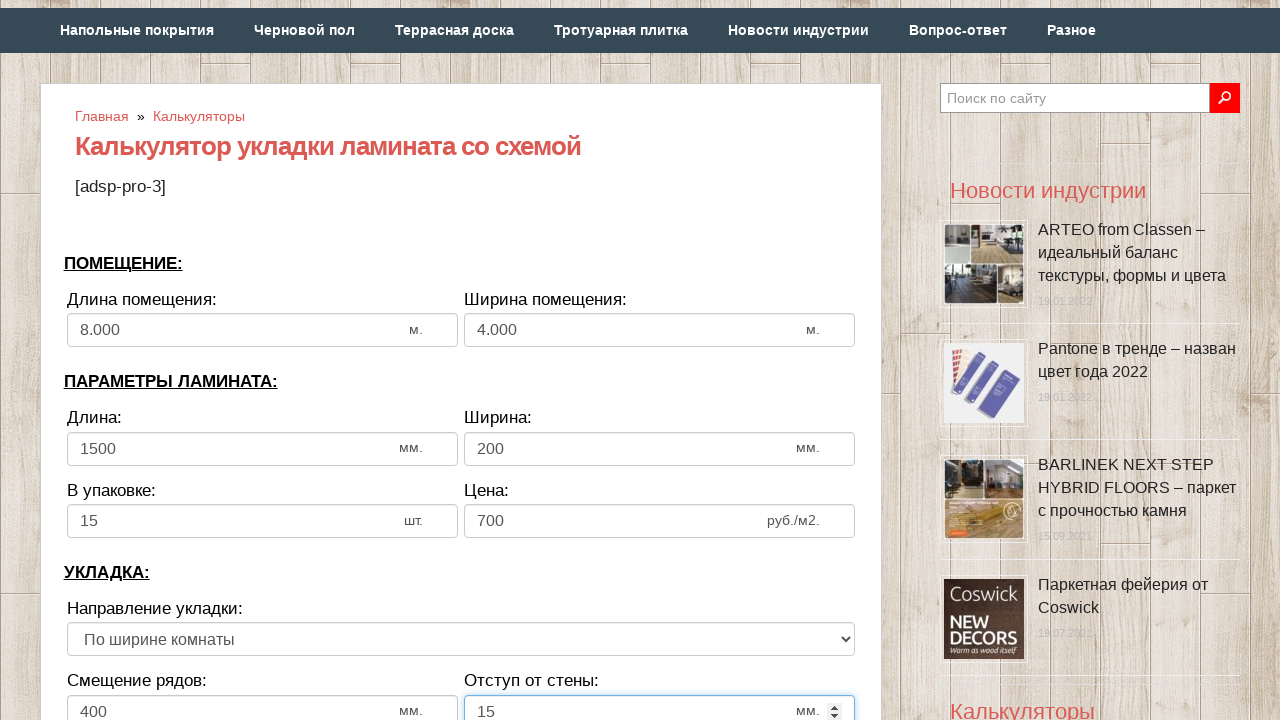

Clicked Calculate button at (461, 361) on input[type='button']
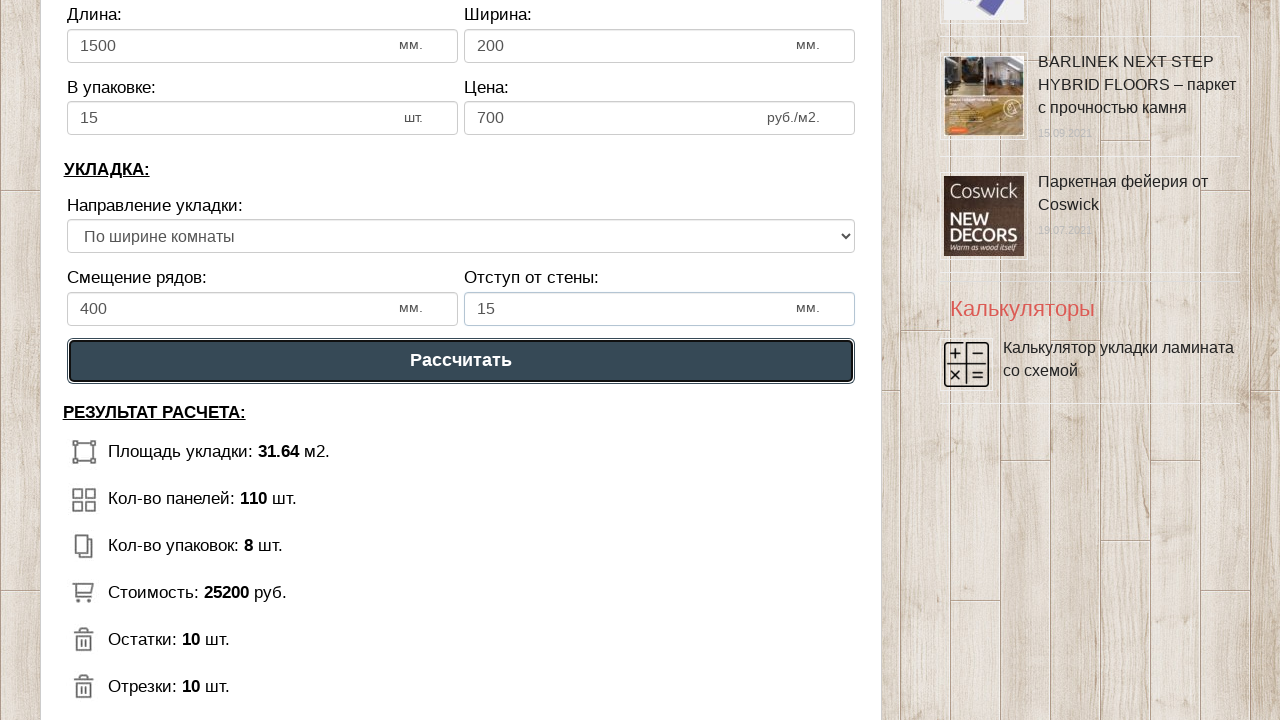

Calculator results loaded and displayed
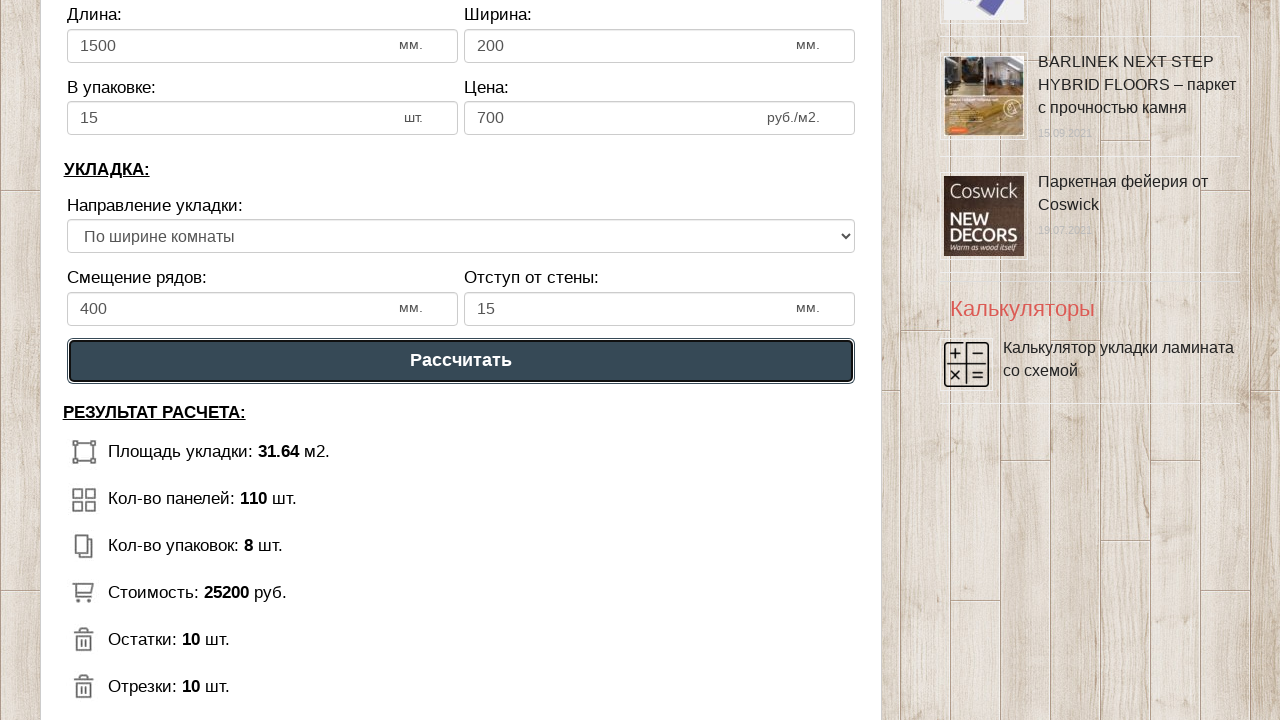

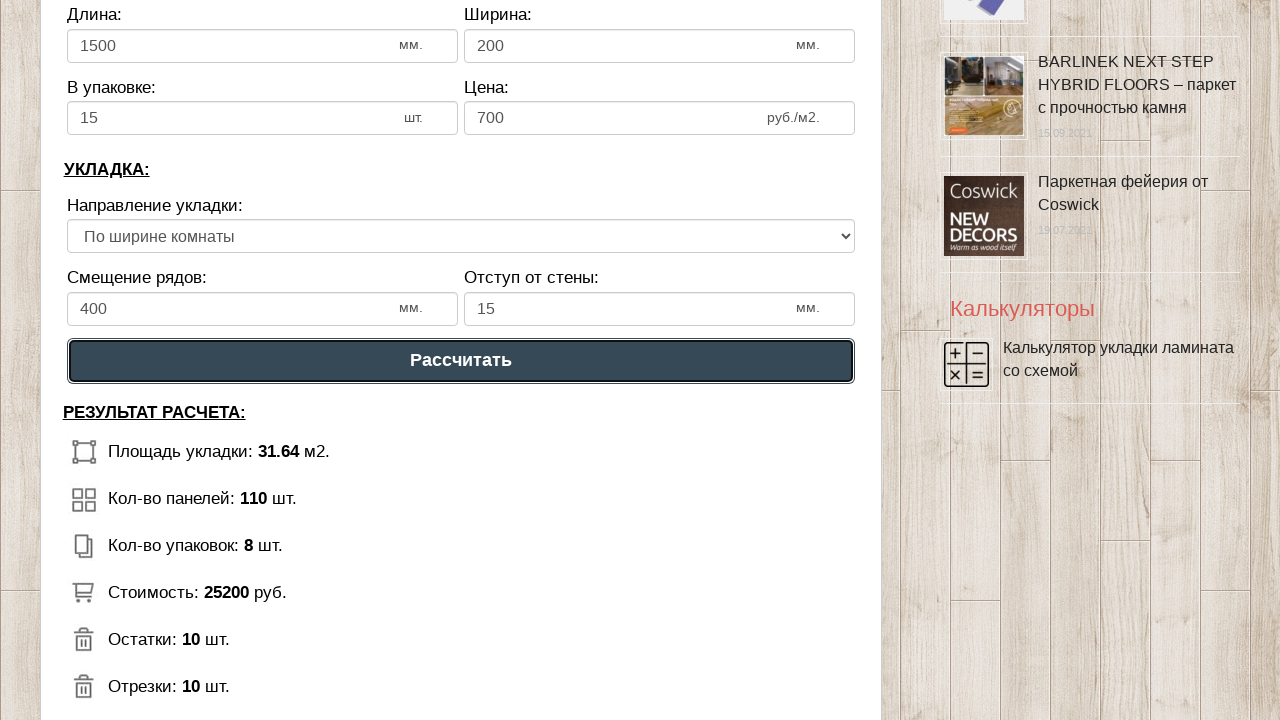